Tests checkbox functionality by finding and clicking on a specific checkbox option (Option-2) from a list of checkboxes

Starting URL: https://www.syntaxprojects.com/basic-checkbox-demo.php

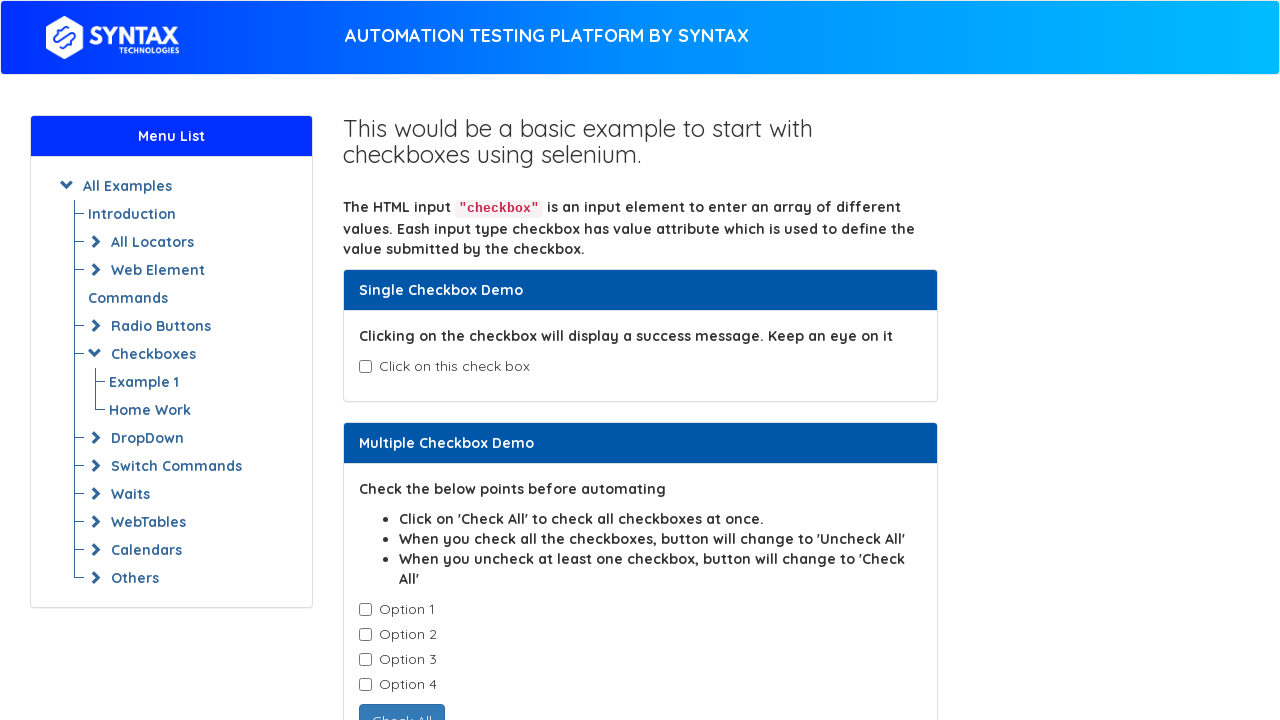

Located all checkboxes with class cb1-element
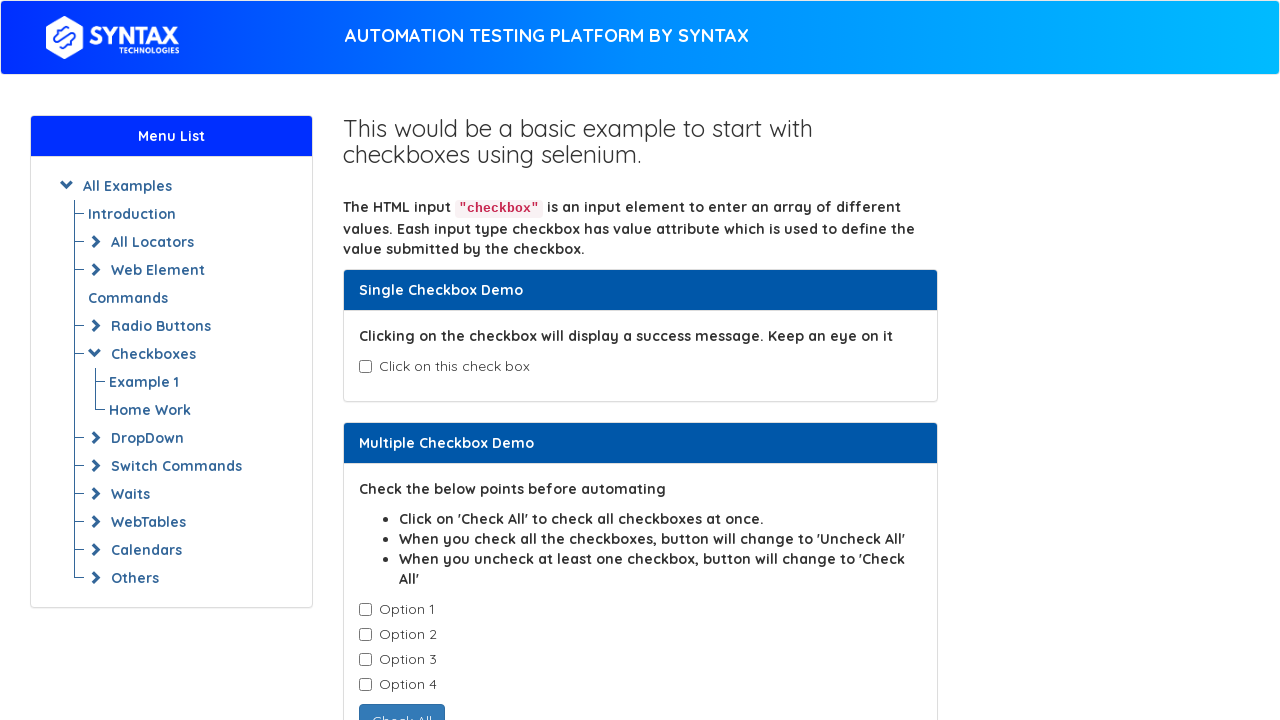

Retrieved checkbox value attribute: Option-1
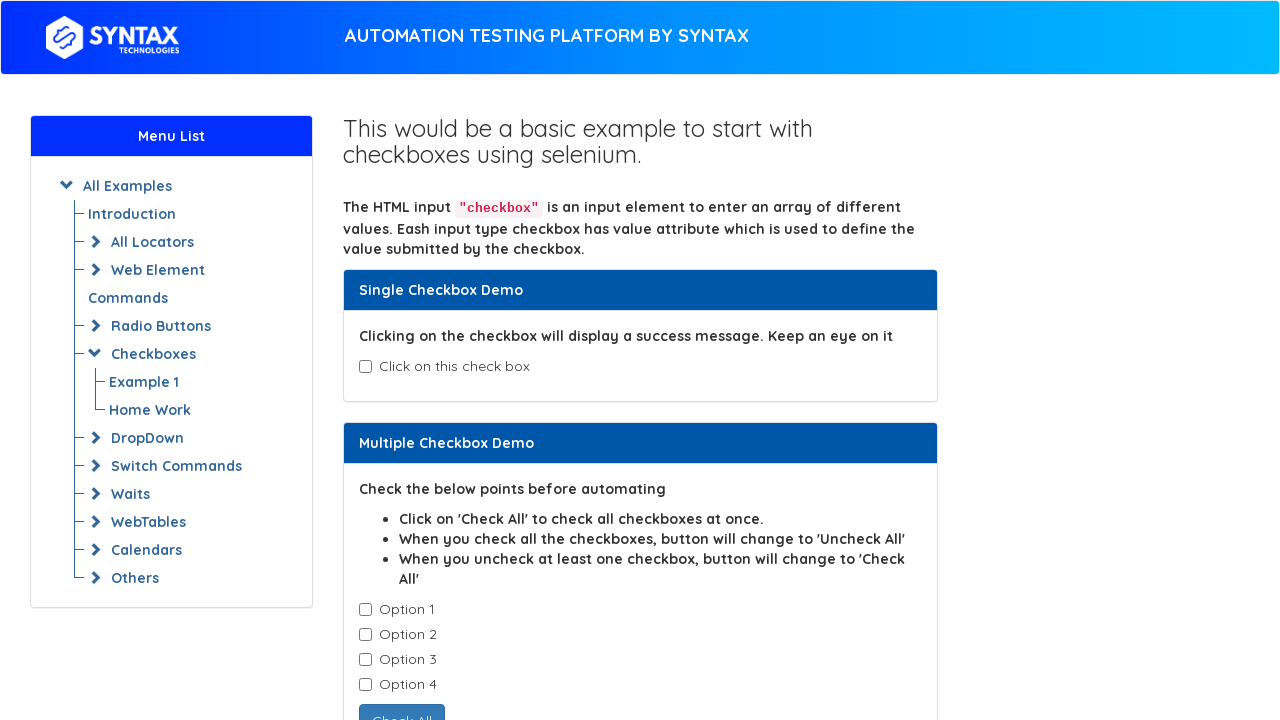

Retrieved checkbox value attribute: Option-2
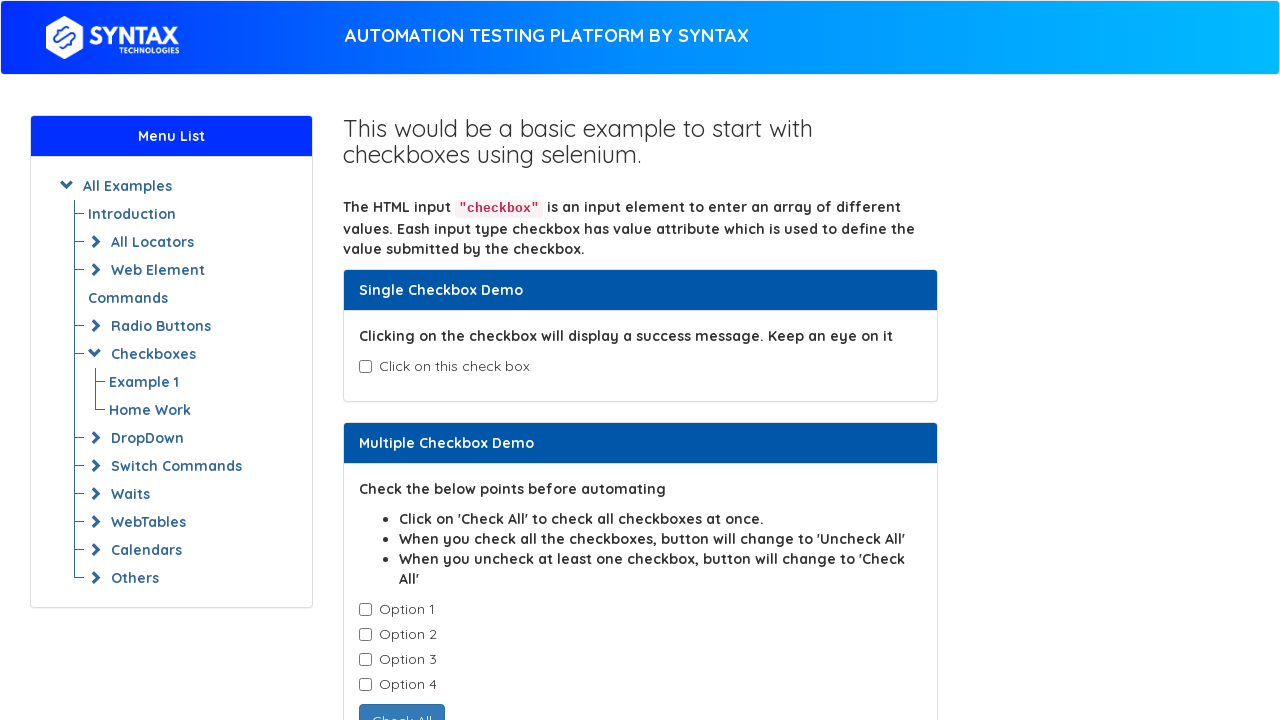

Clicked on Option-2 checkbox at (365, 635) on input.cb1-element >> nth=1
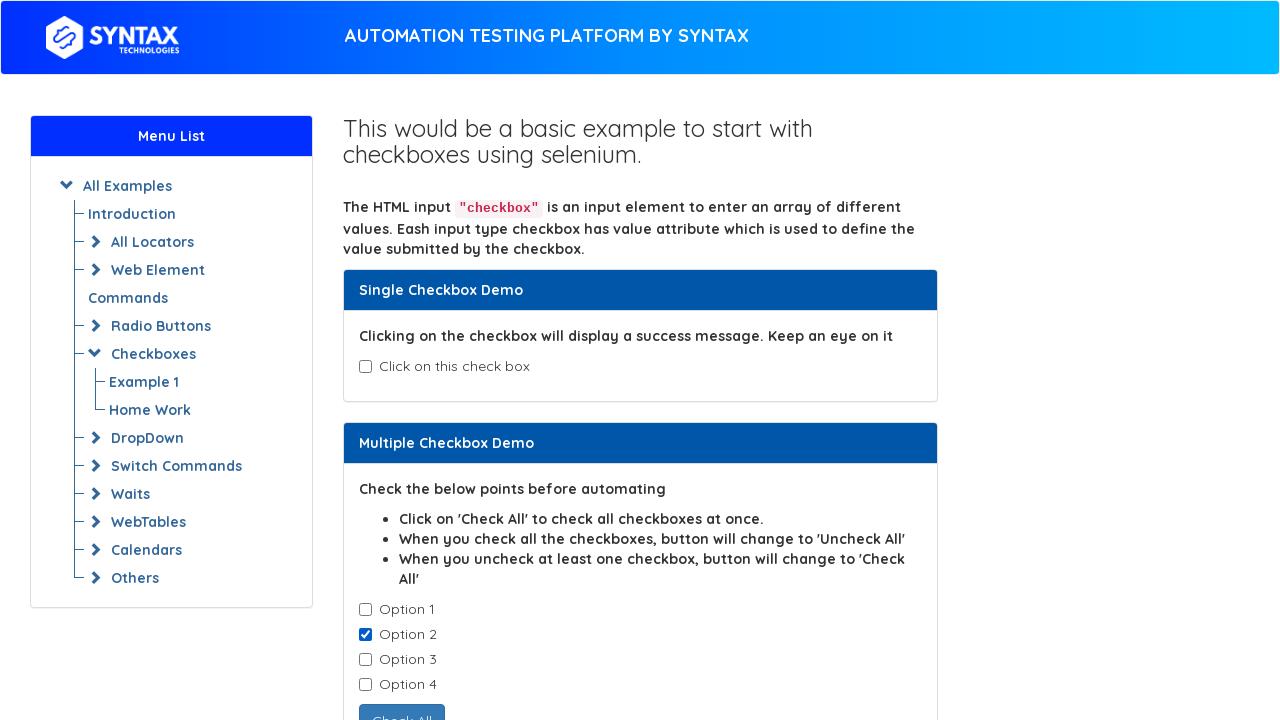

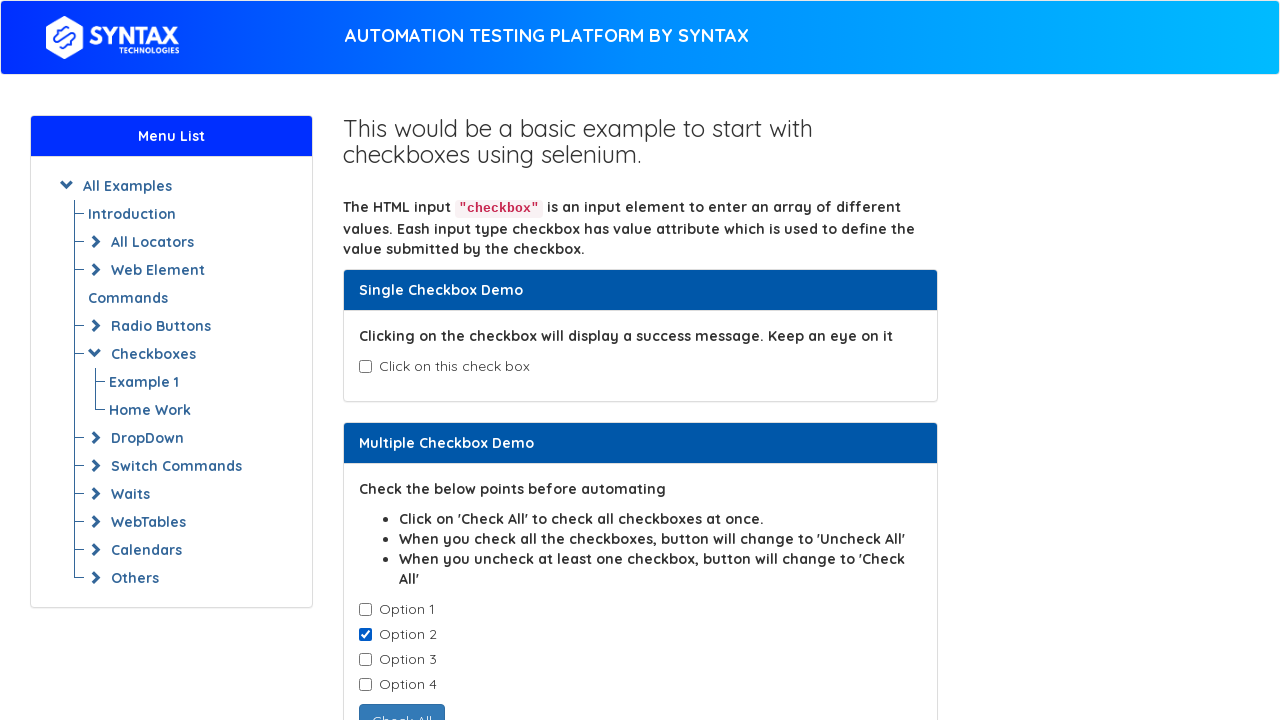